Selects the Tuesday checkbox and verifies only that day is selected

Starting URL: https://testautomationpractice.blogspot.com/

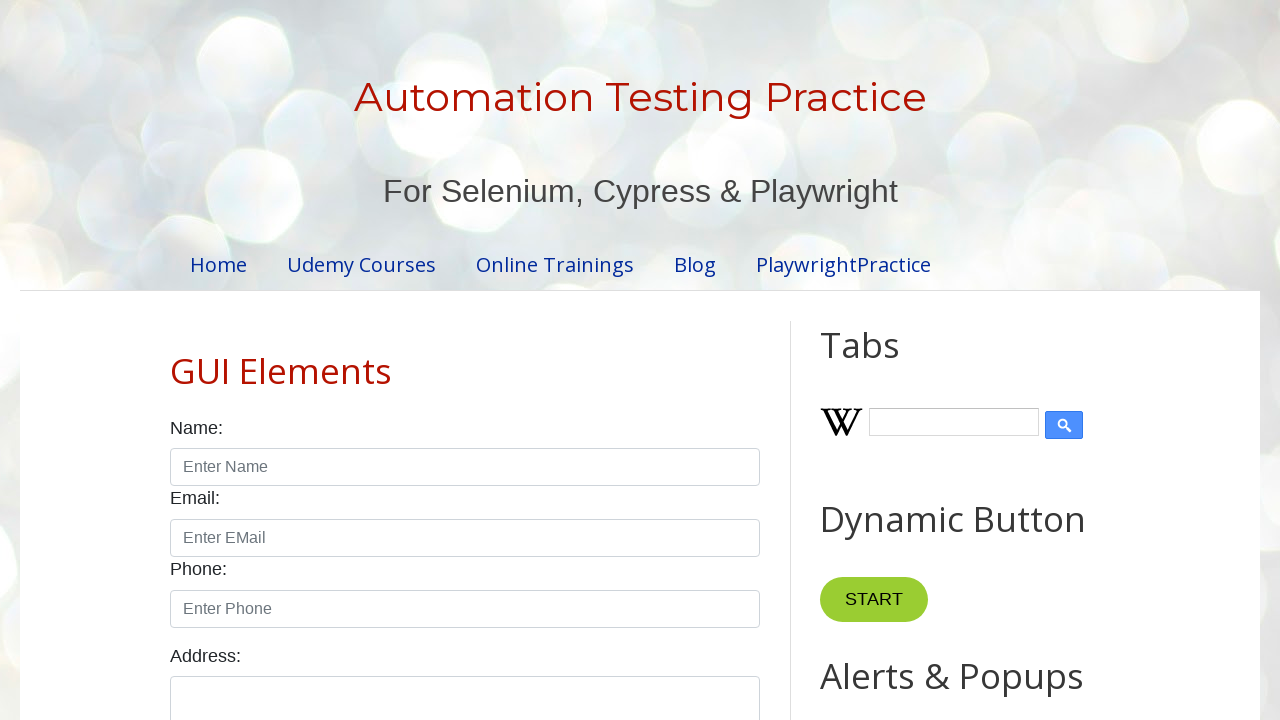

Clicked the Tuesday checkbox at (372, 360) on #tuesday
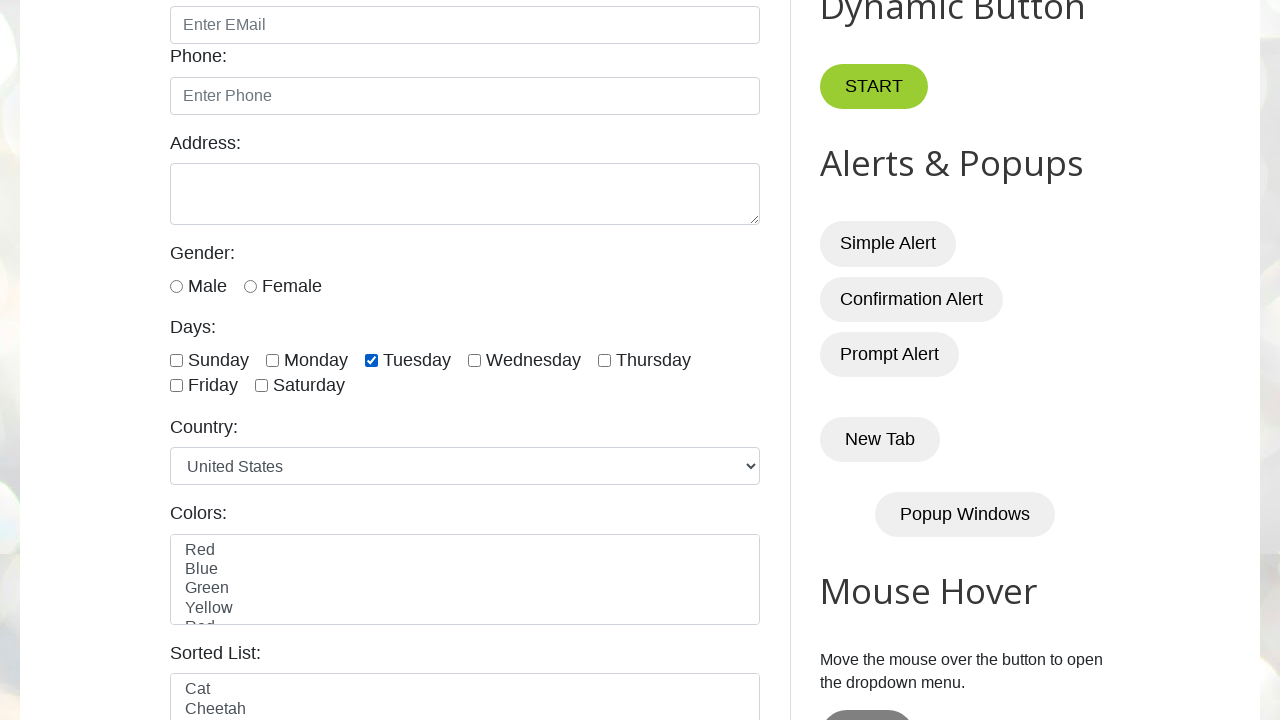

Waited 1000ms for checkbox state change
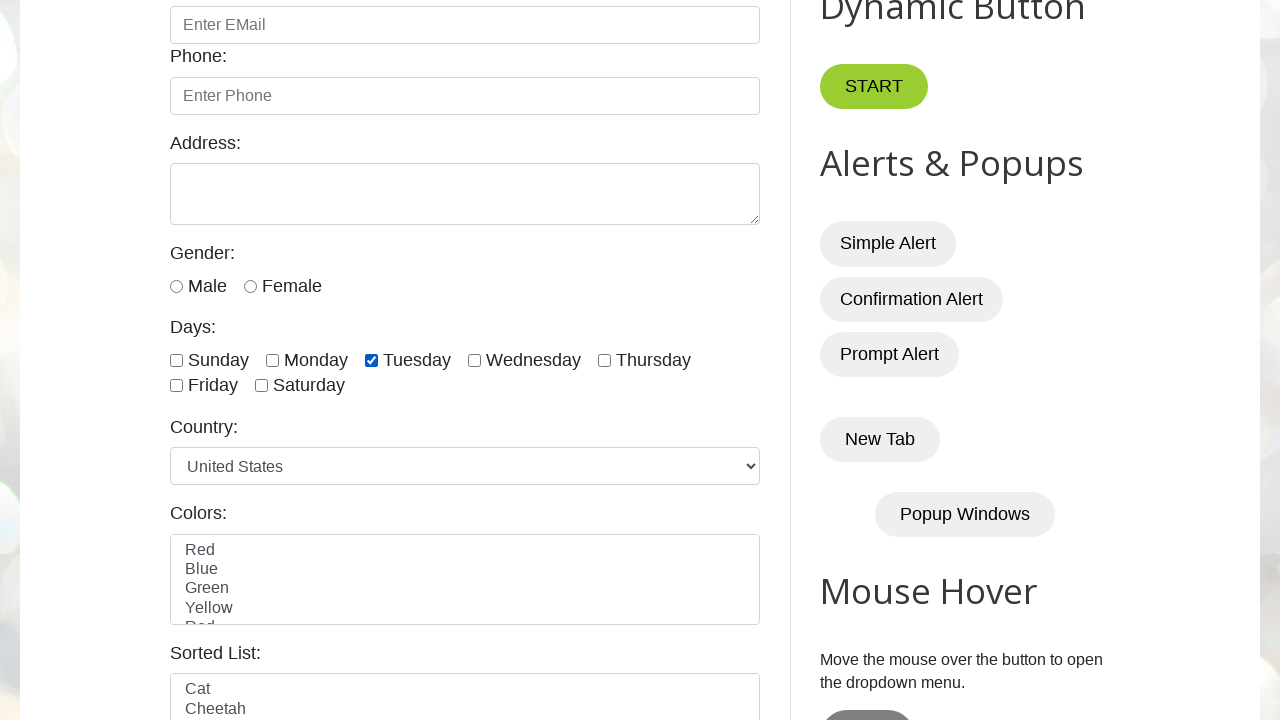

Located all day checkboxes
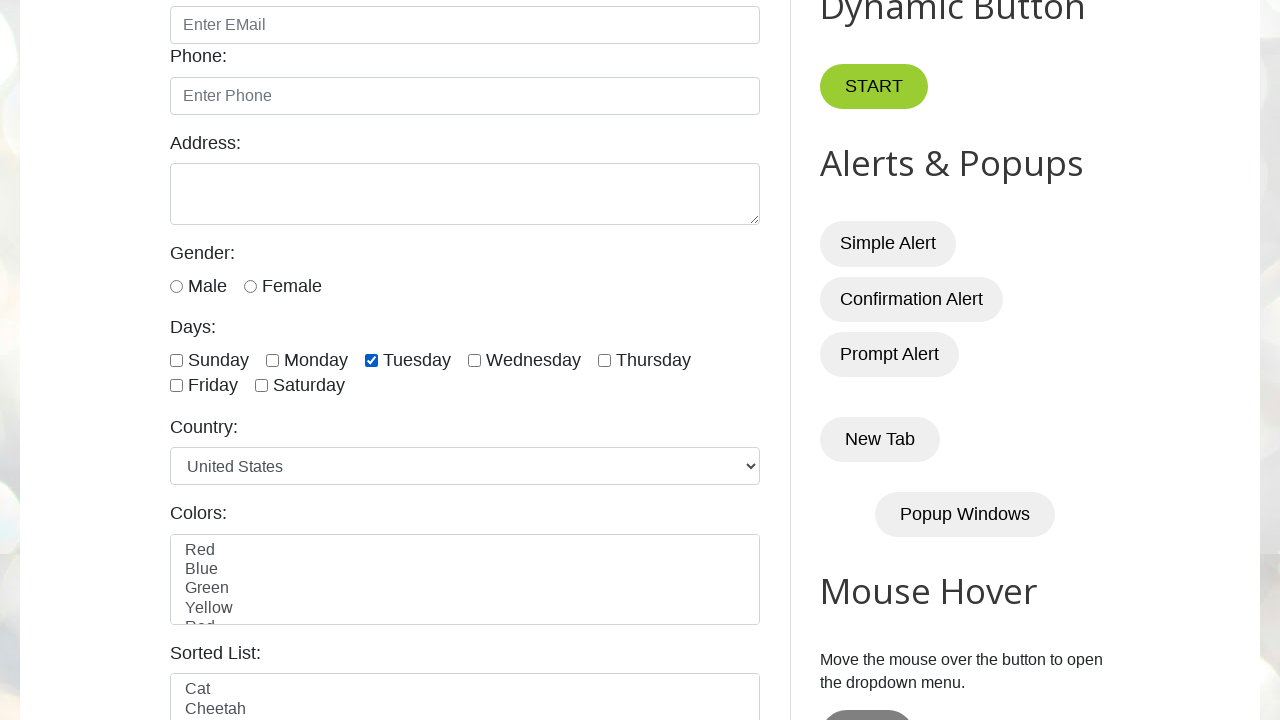

Verified day 0 checkbox state: False (expected: False)
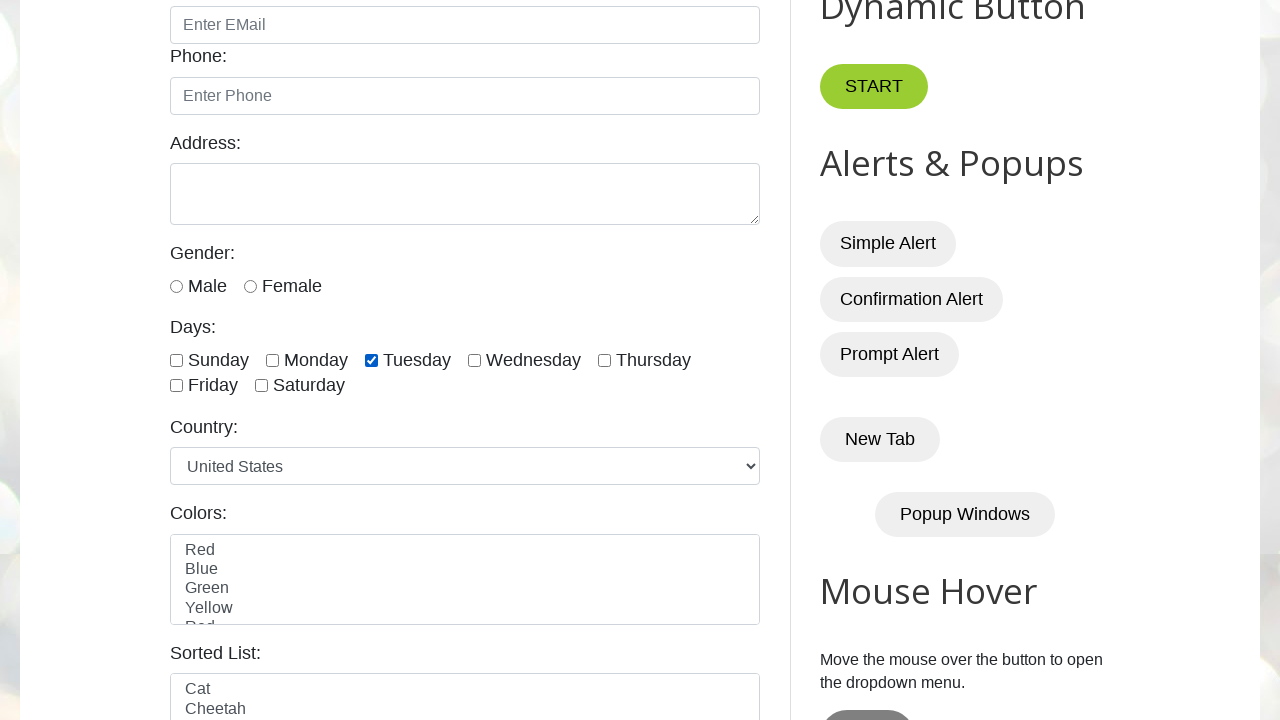

Verified day 1 checkbox state: False (expected: False)
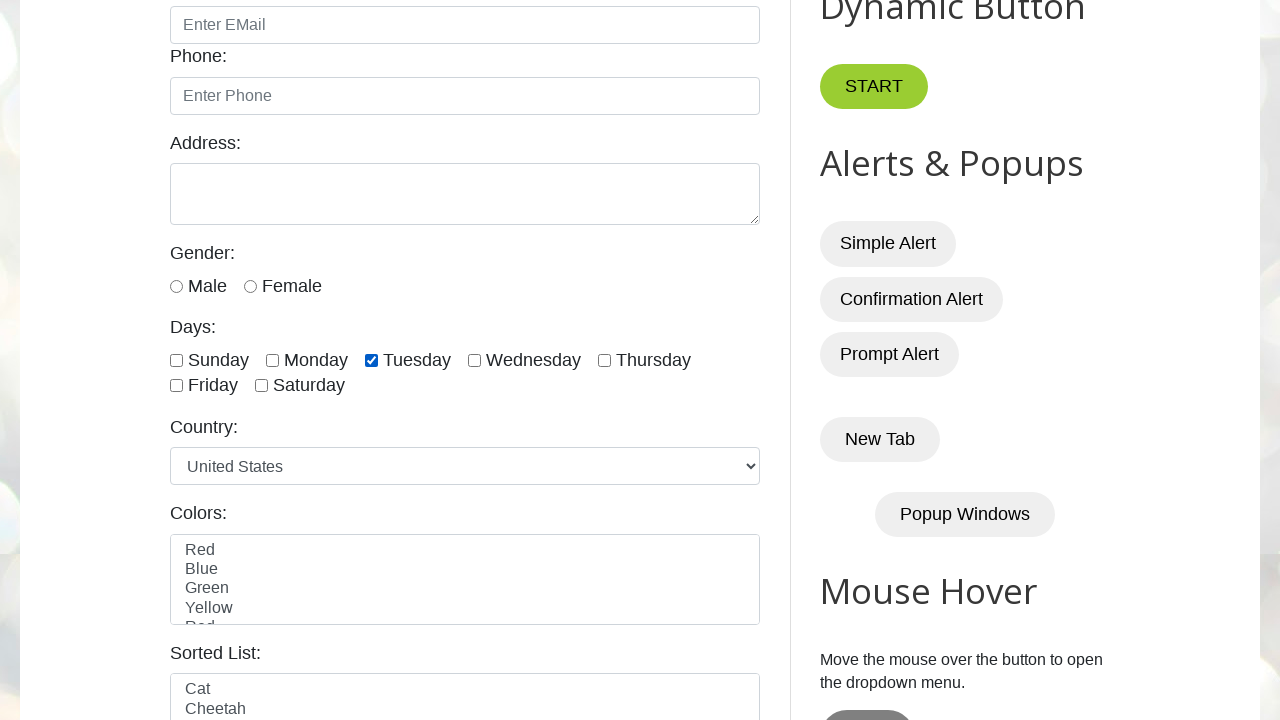

Verified day 2 checkbox state: True (expected: True)
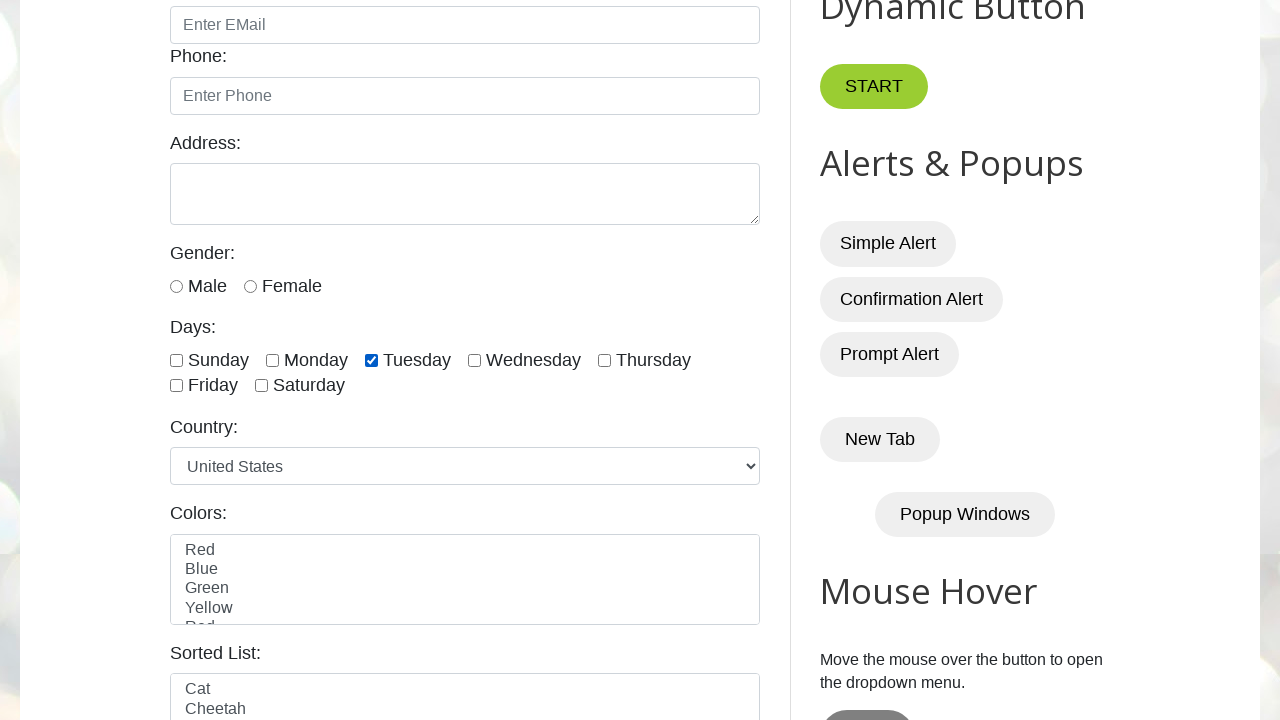

Verified day 3 checkbox state: False (expected: False)
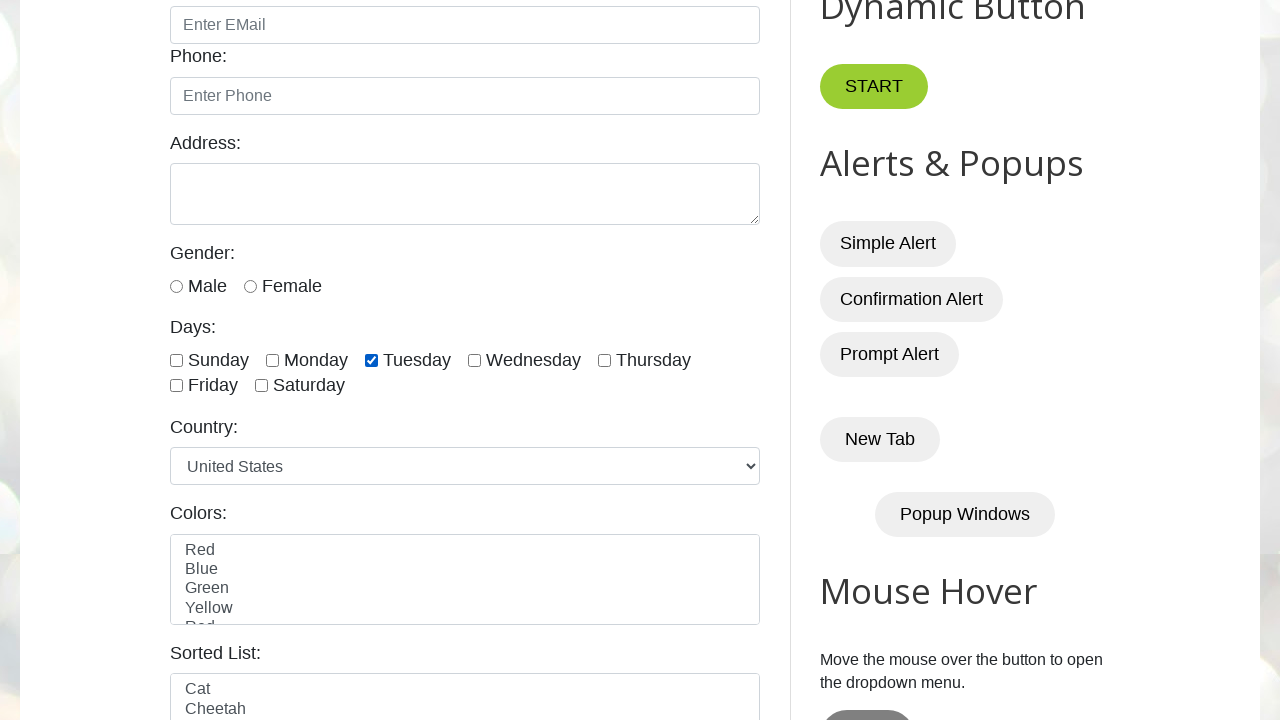

Verified day 4 checkbox state: False (expected: False)
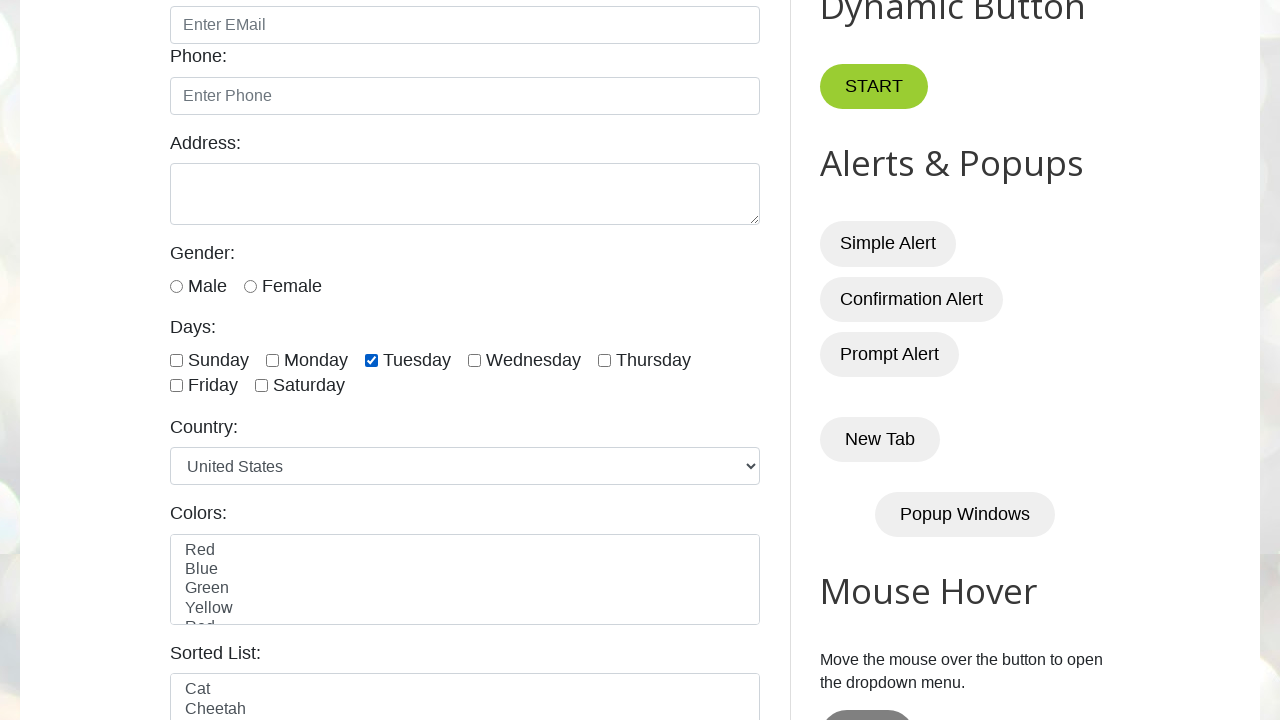

Verified day 5 checkbox state: False (expected: False)
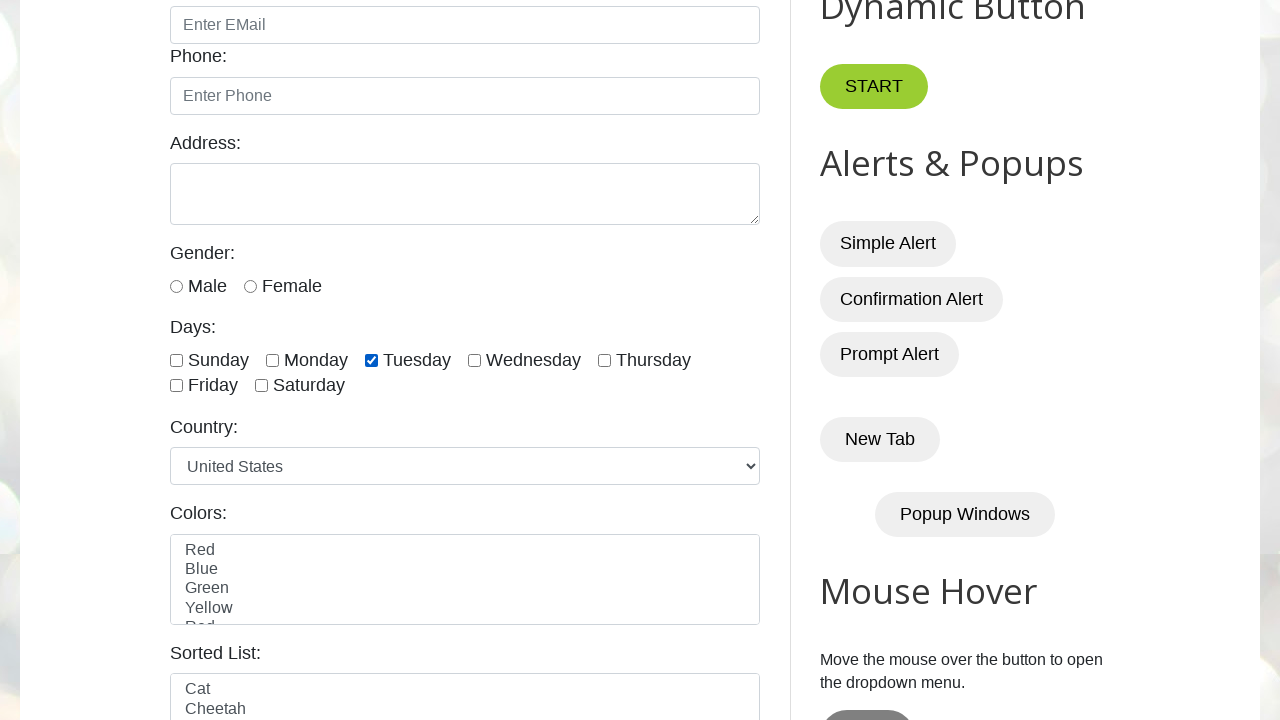

Verified day 6 checkbox state: False (expected: False)
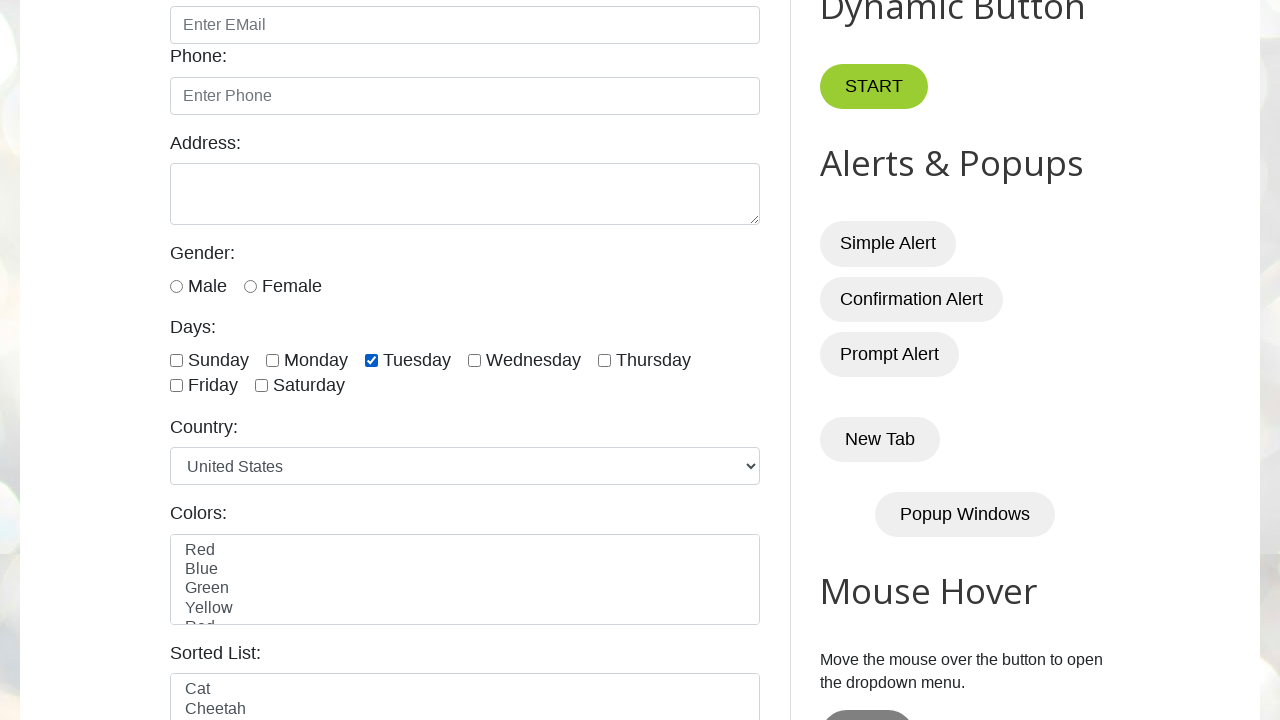

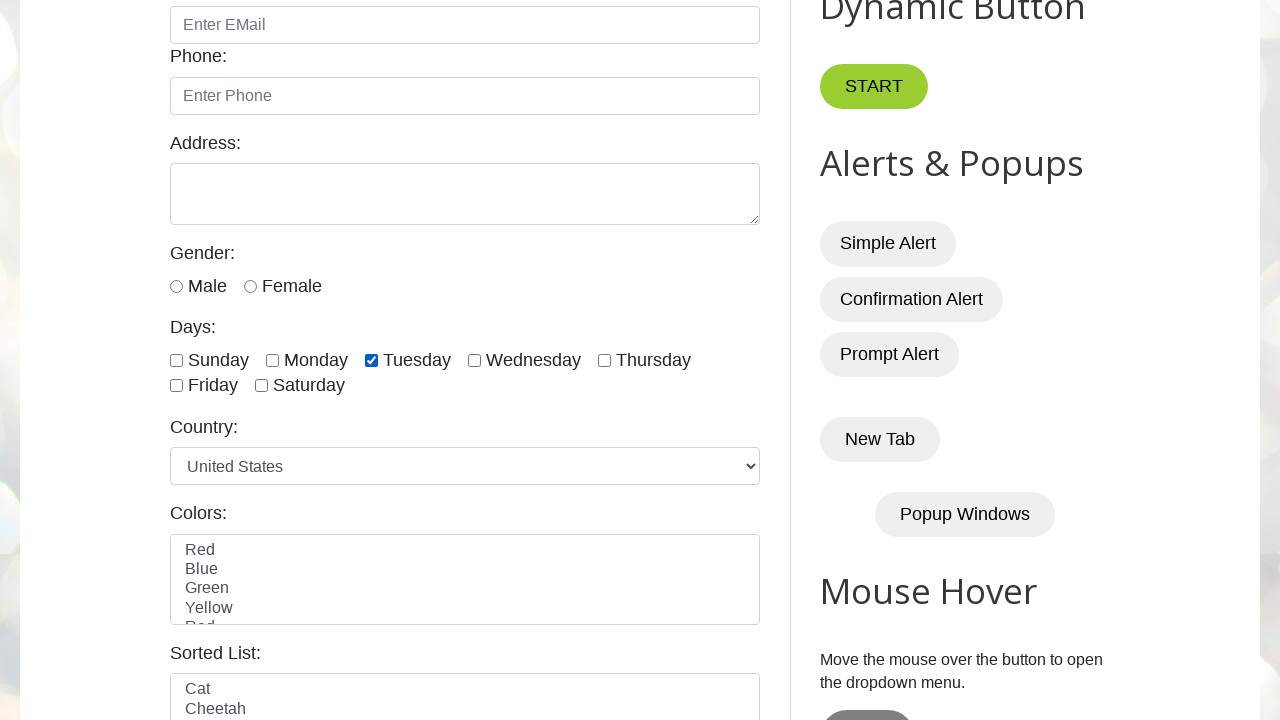